Navigates to SpiceJet website and waits for the page to load completely

Starting URL: https://www.spicejet.com/

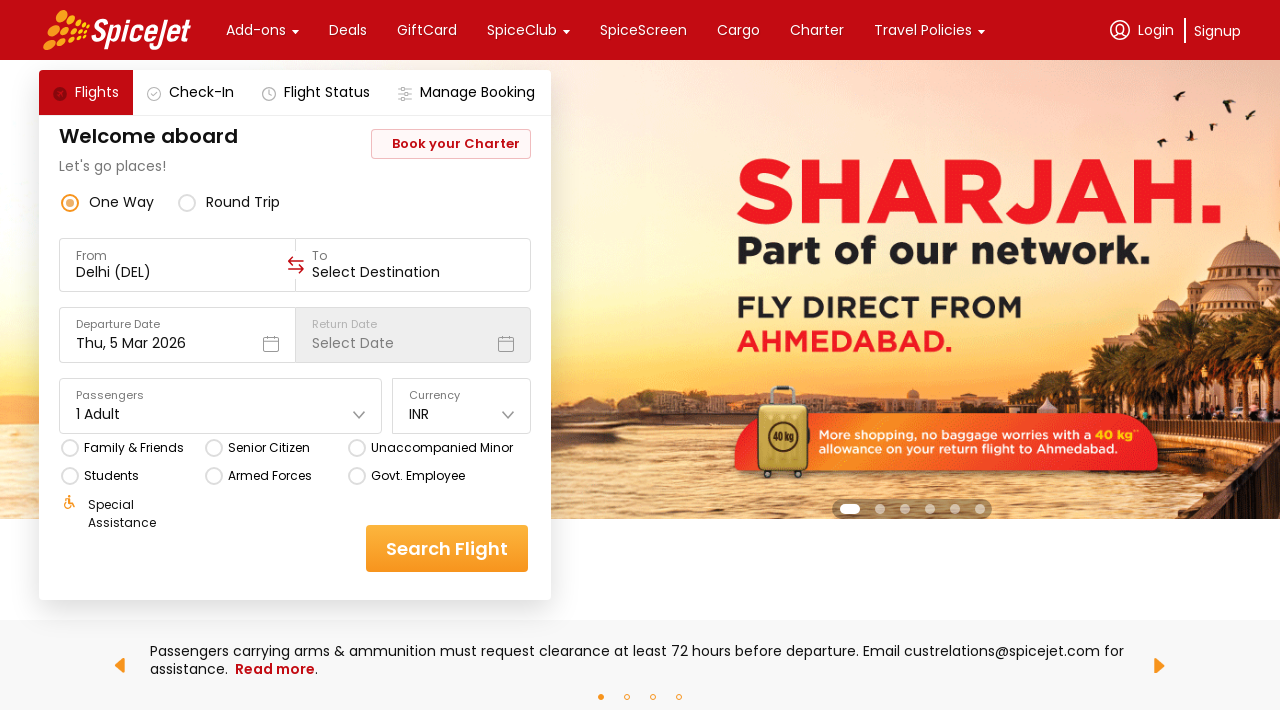

Navigated to SpiceJet website
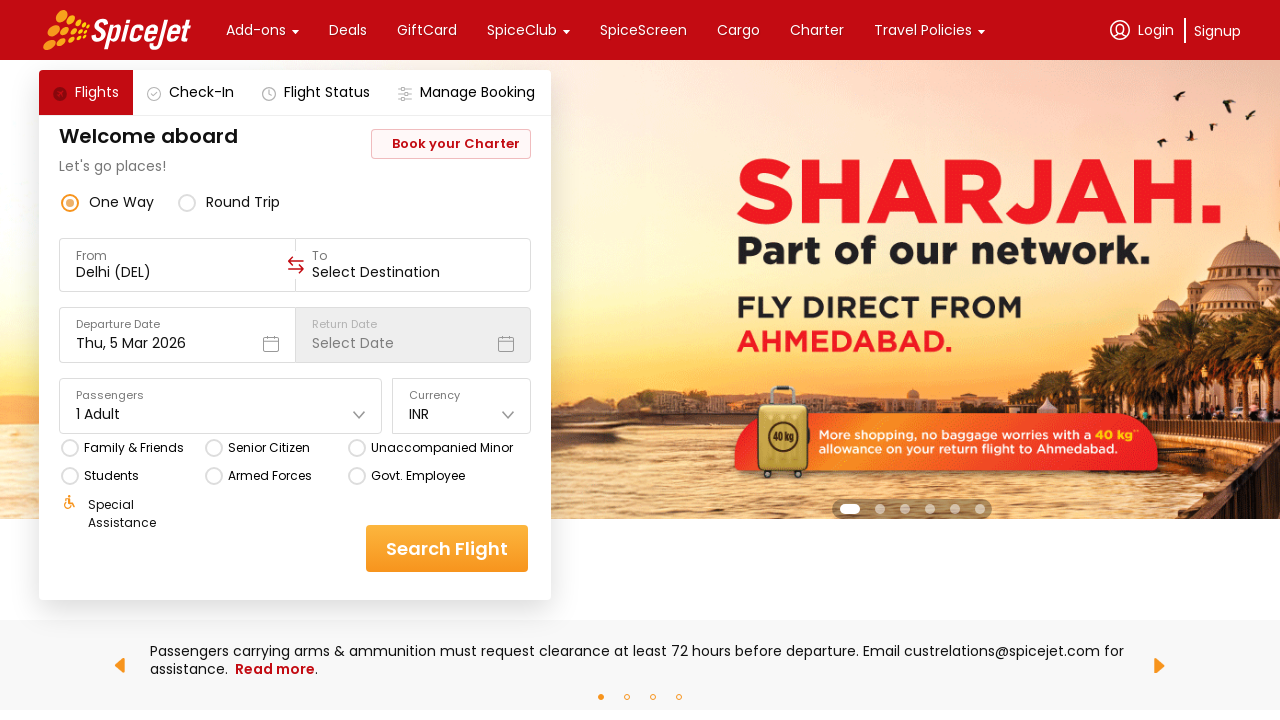

Waited for page to load completely (networkidle state)
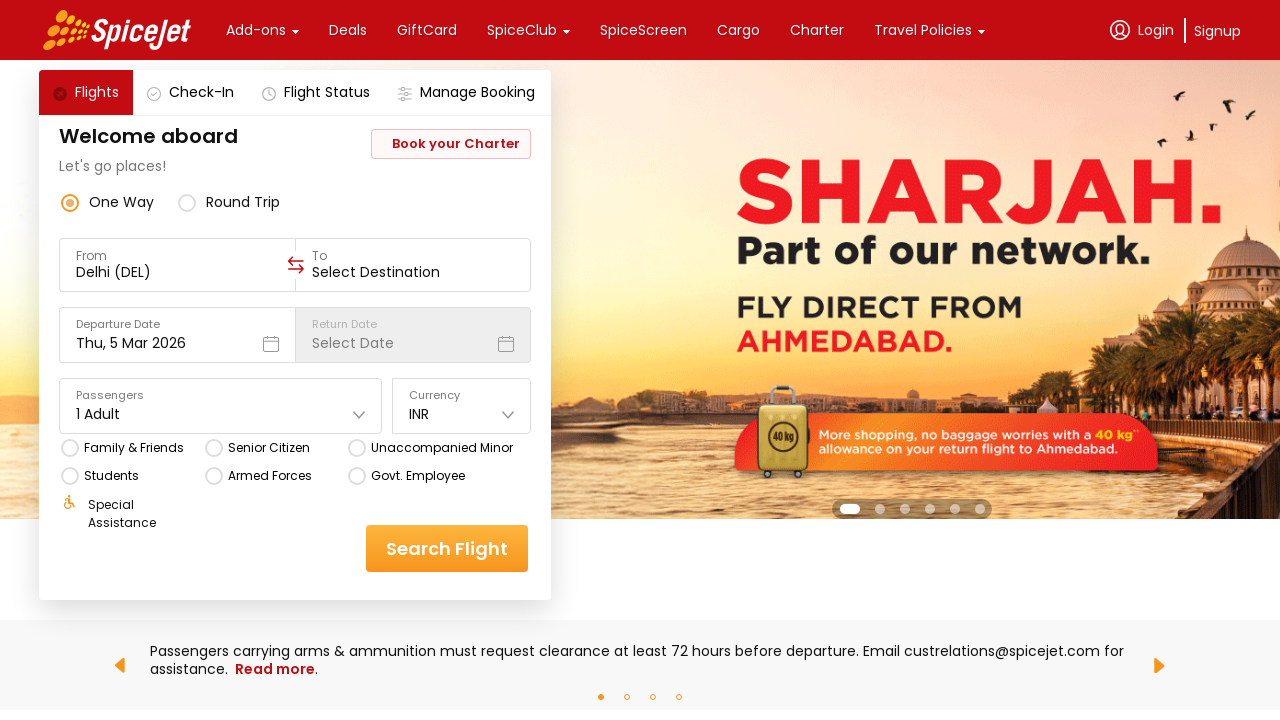

ImplicitWaitConcept test completed successfully
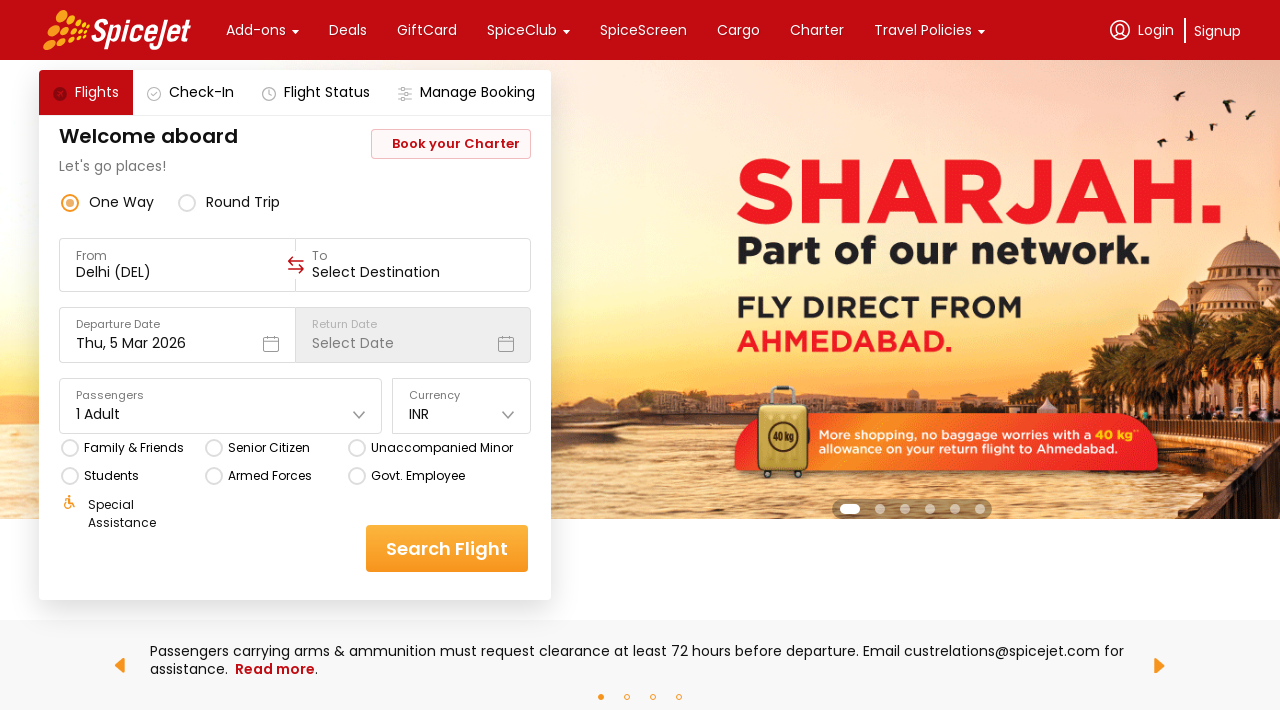

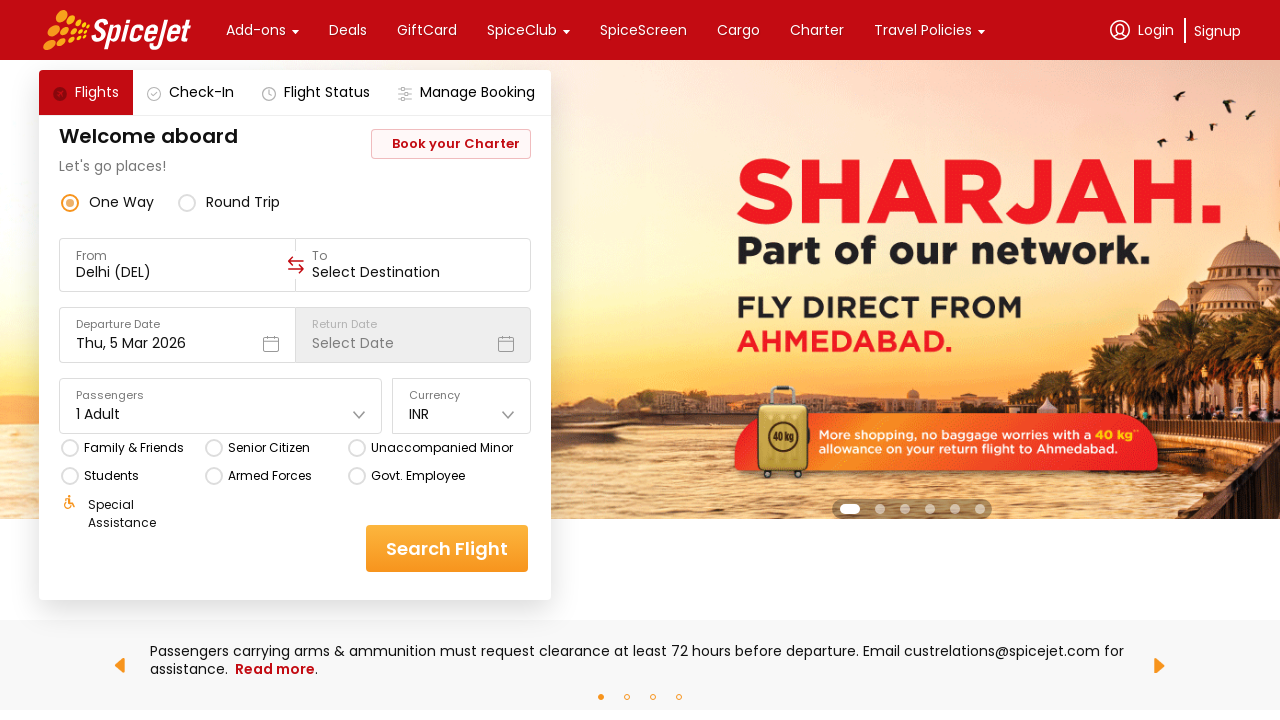